Navigates to a simple form page and locates the submit button element by its ID to verify it exists on the page.

Starting URL: http://suninjuly.github.io/simple_form_find_task.html

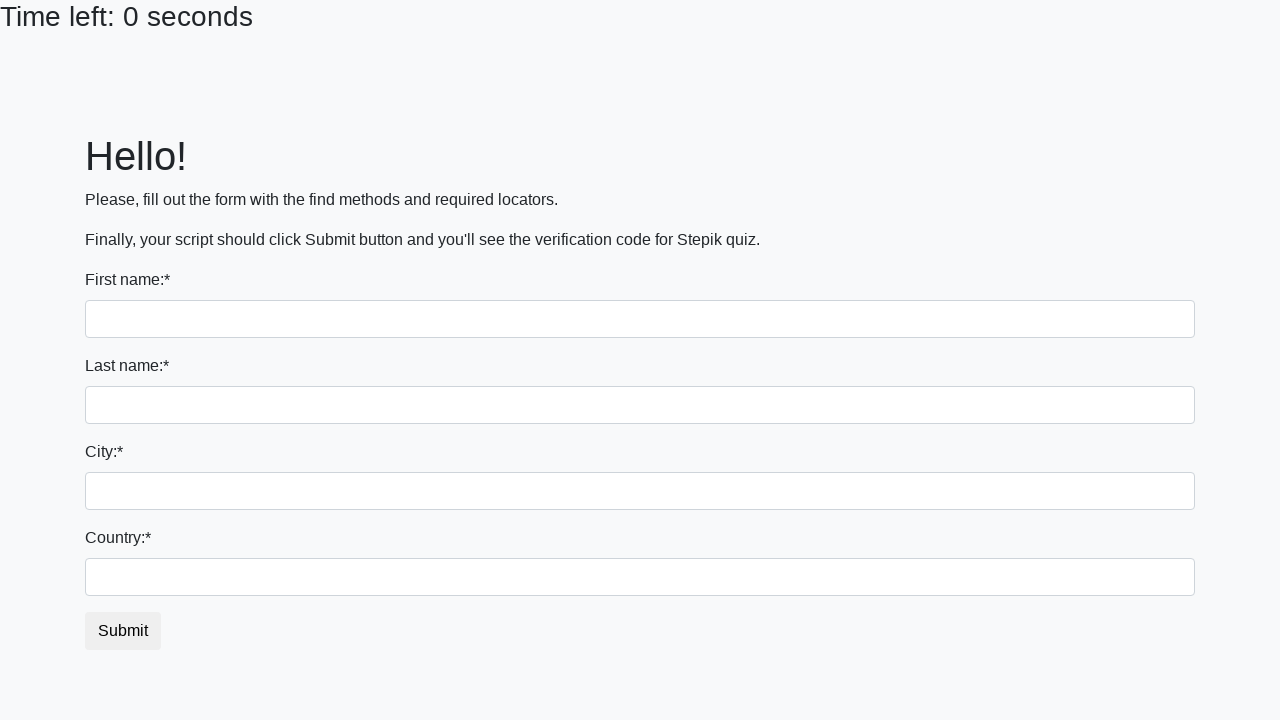

Waited for submit button with ID 'submit_button' to be visible on the page
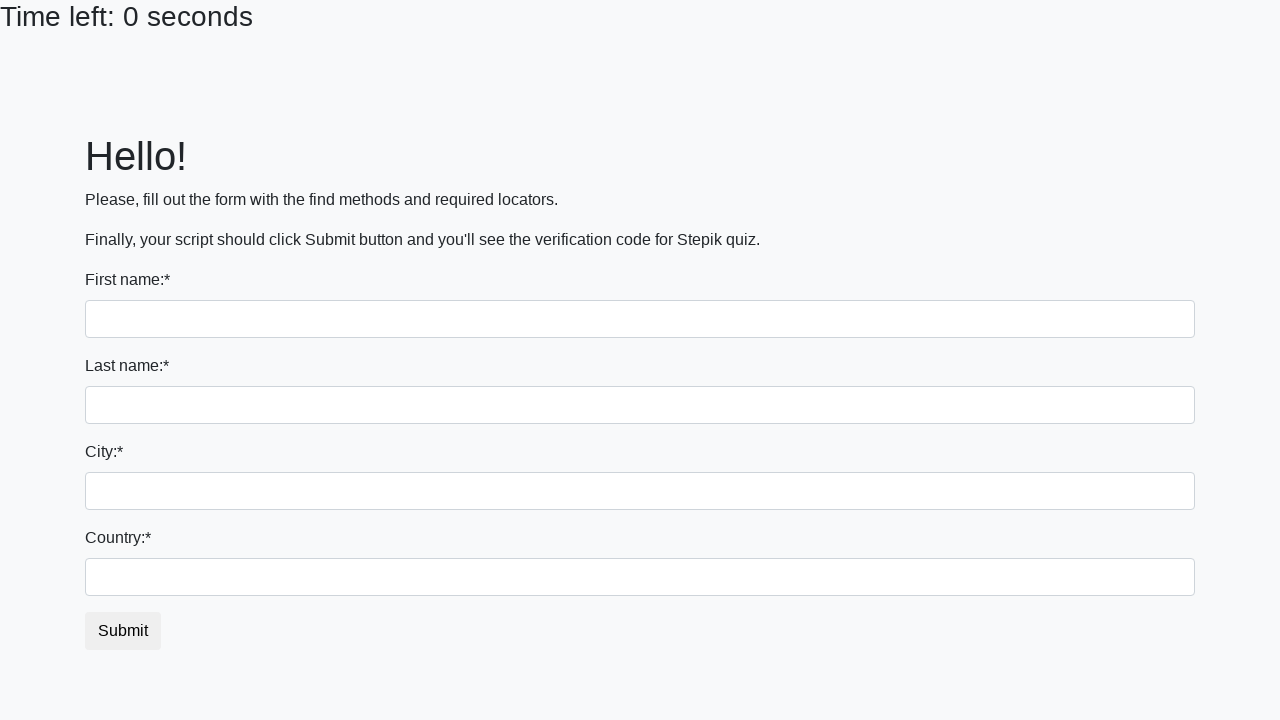

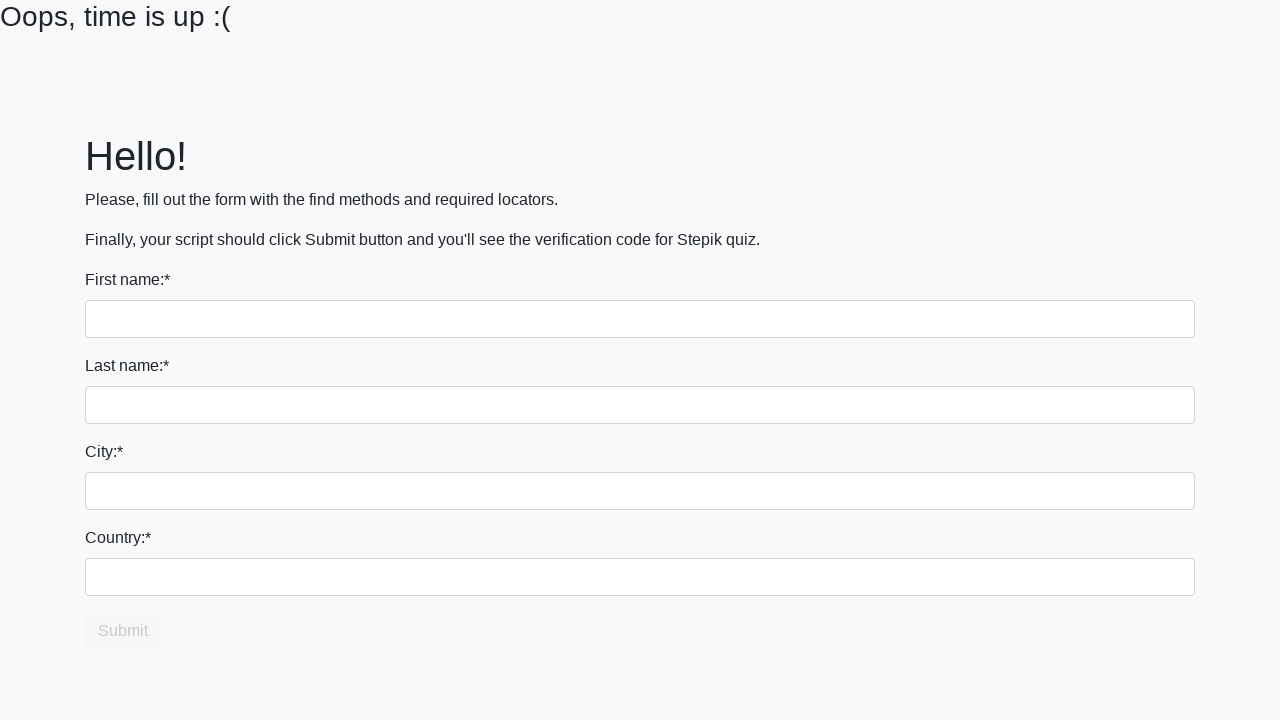